Tests registration form by filling required fields (first name, last name, email) and verifying successful registration message

Starting URL: http://suninjuly.github.io/registration1.html

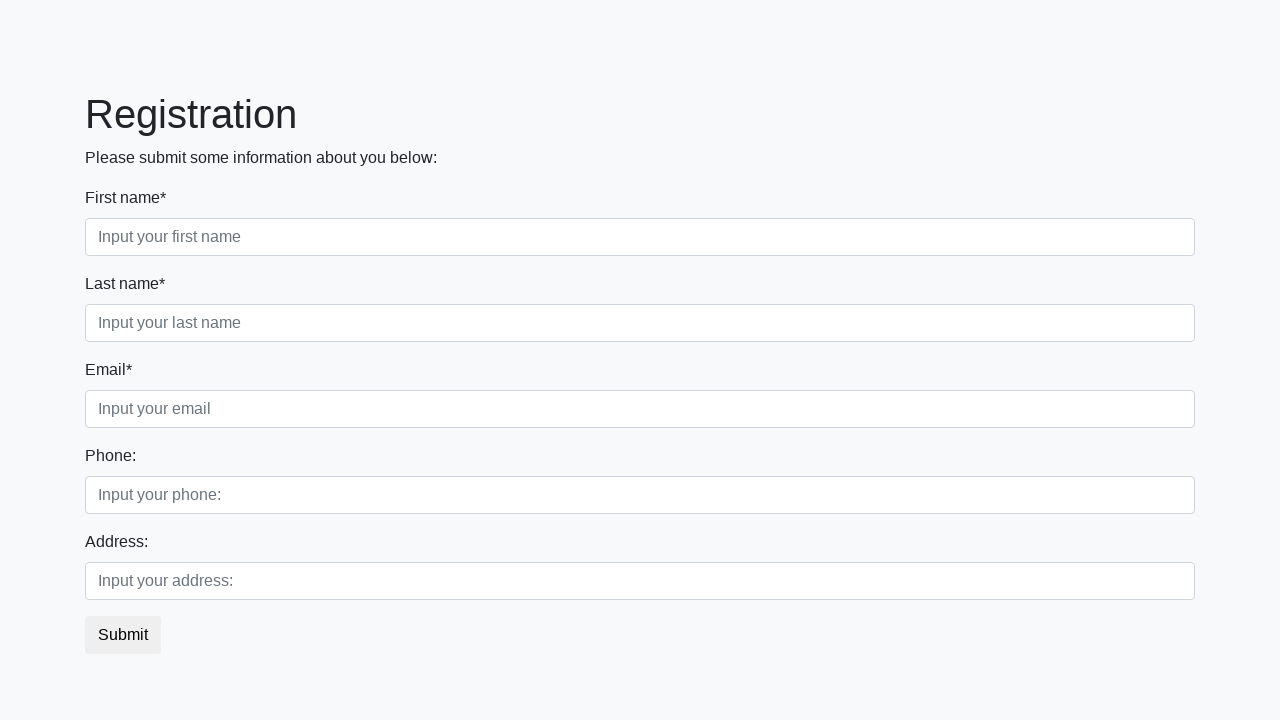

Filled first name field with 'slonik' on input[required].form-control.first
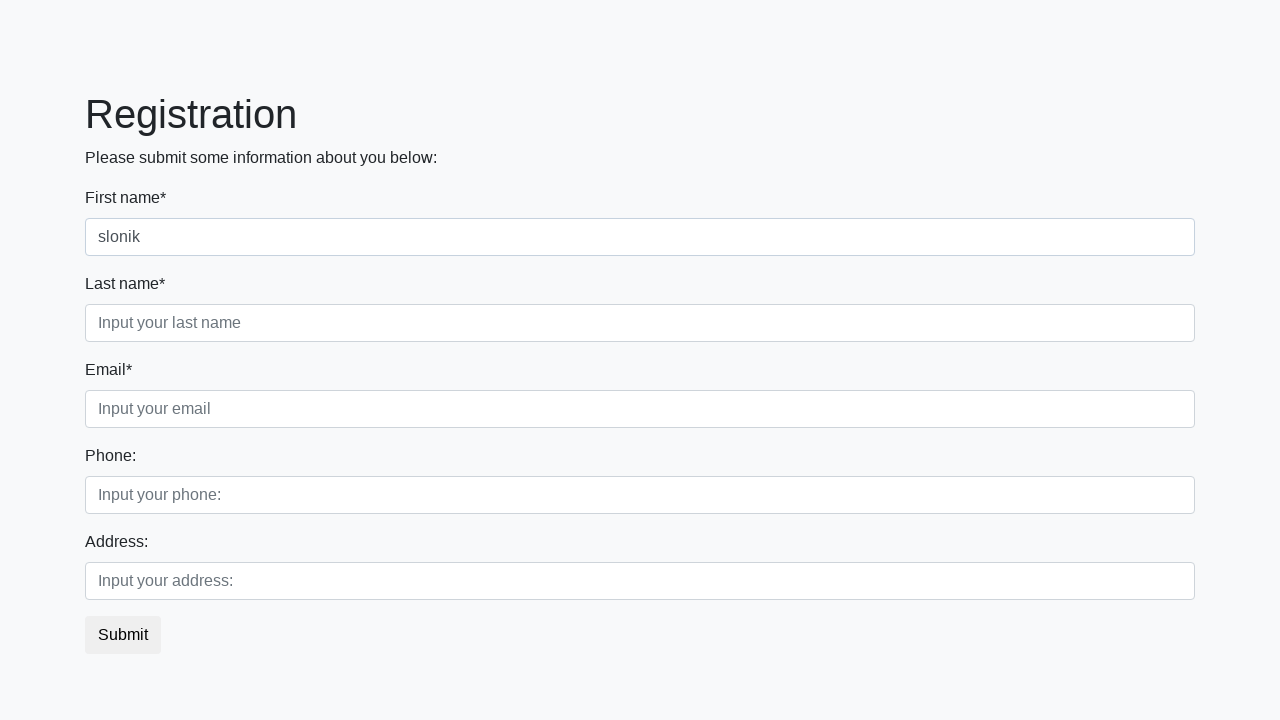

Filled last name field with 'slonik' on input[required].form-control.second
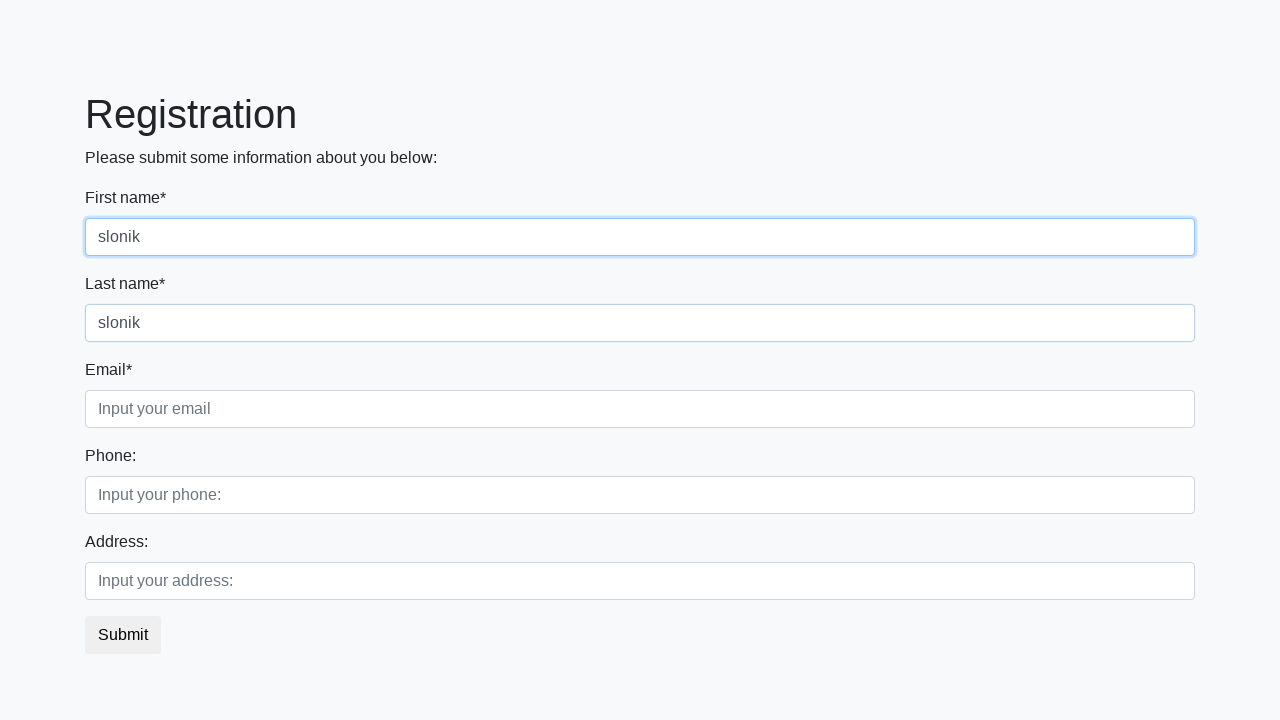

Filled email field with 'slonik' on input[required].form-control.third
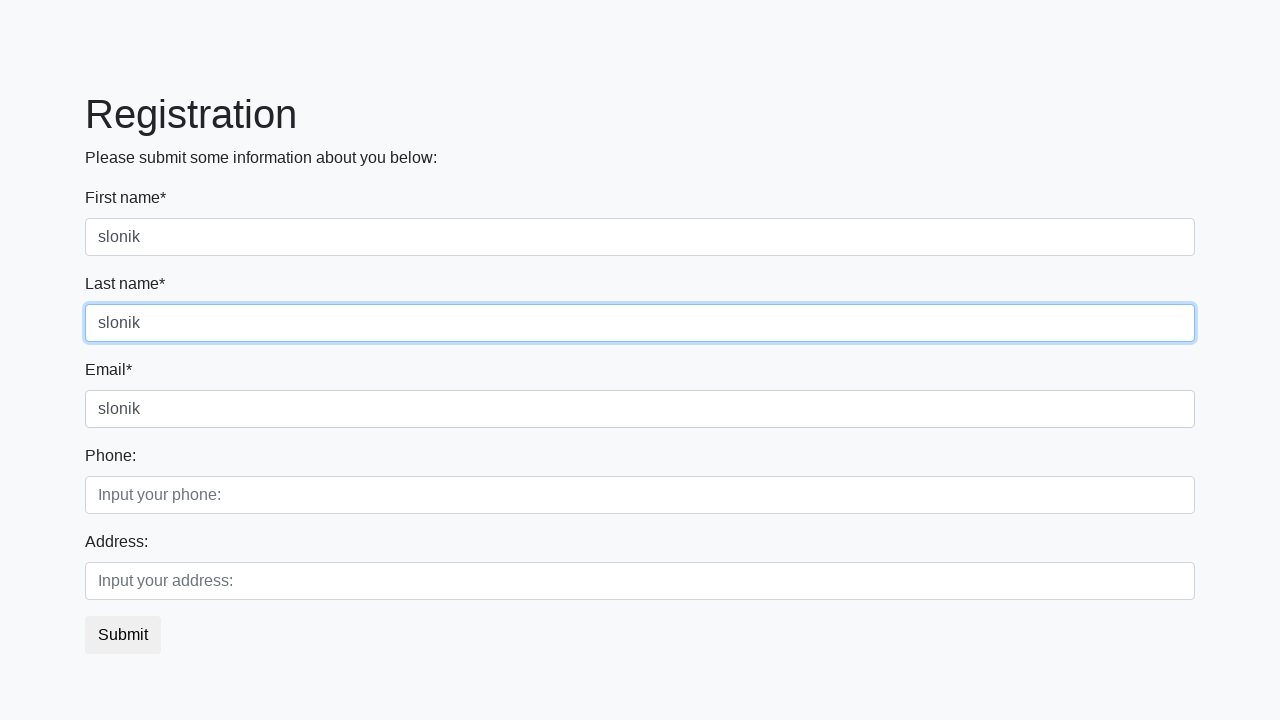

Clicked submit button to register at (123, 635) on button.btn.btn-default
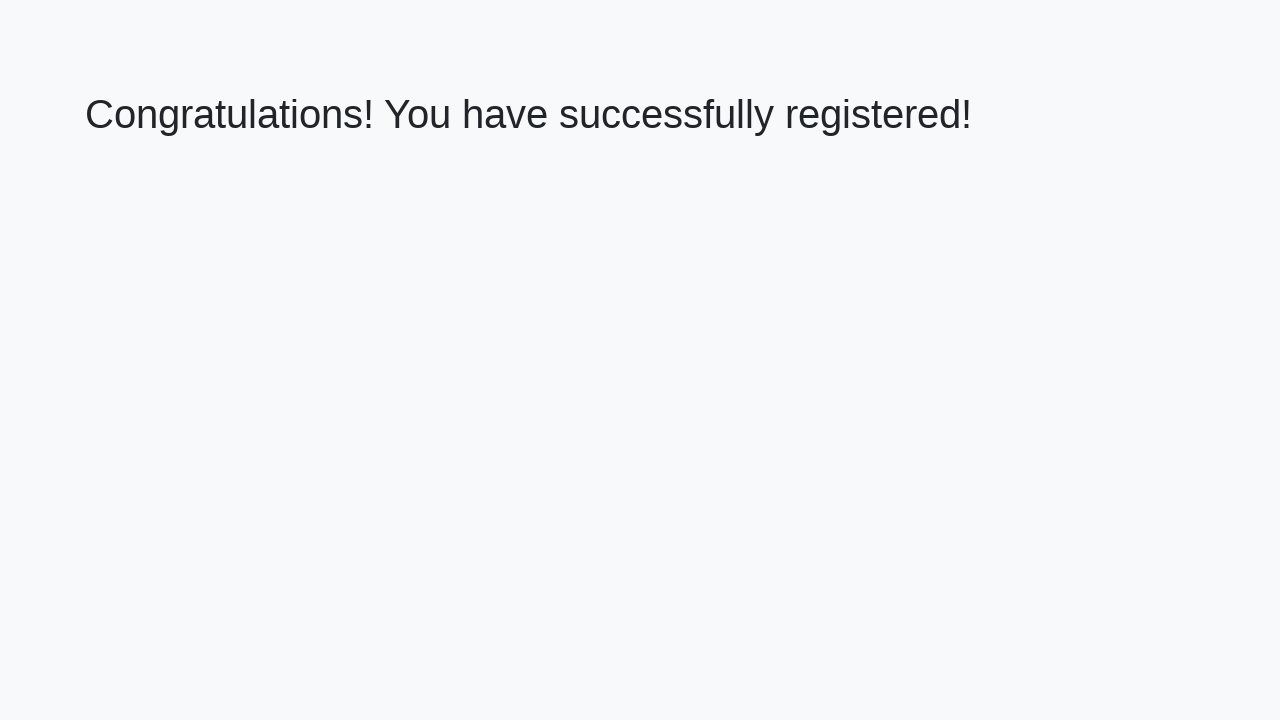

Success message appeared on page
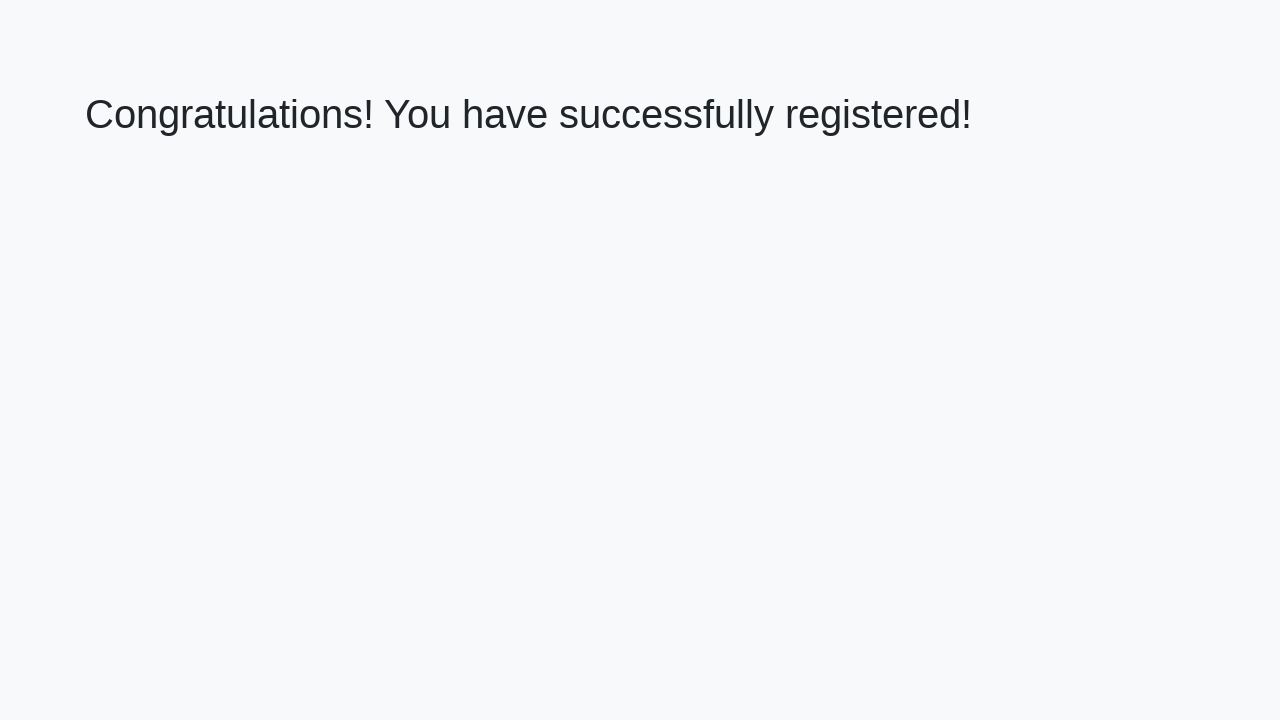

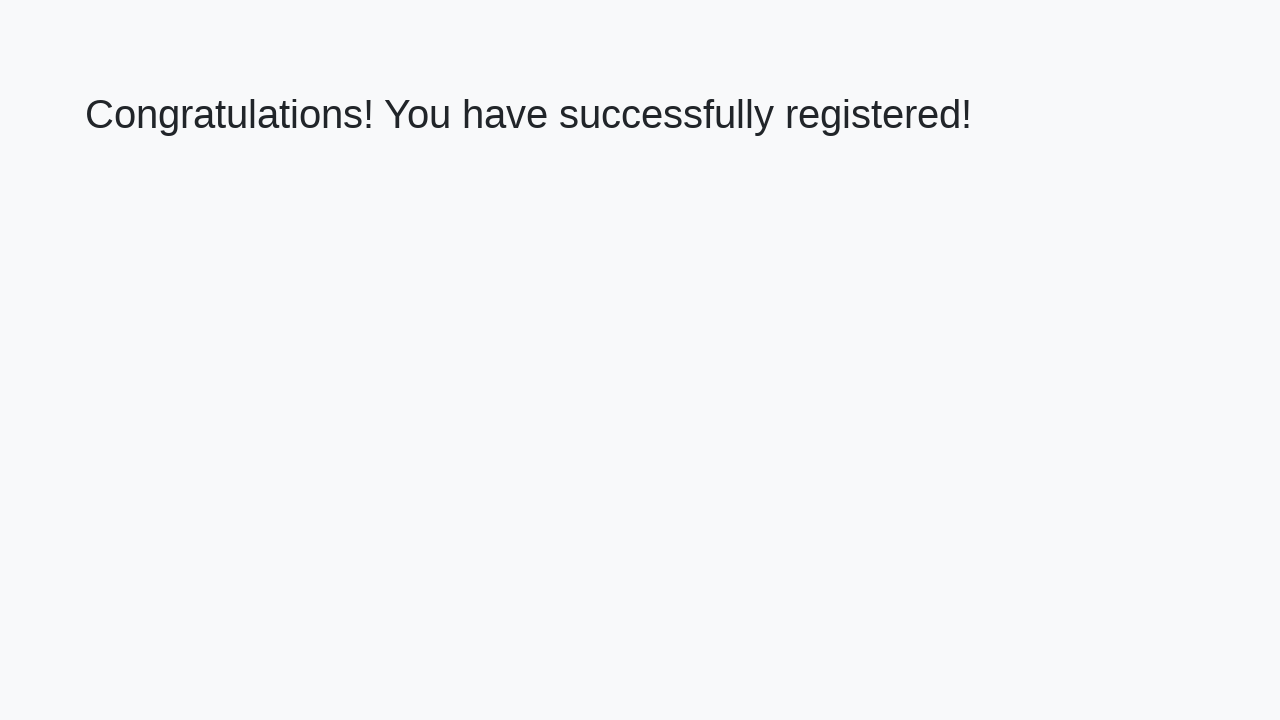